Tests fluent wait concept by scrolling, clicking a timed alert button, and accepting the alert

Starting URL: https://demoqa.com/alerts

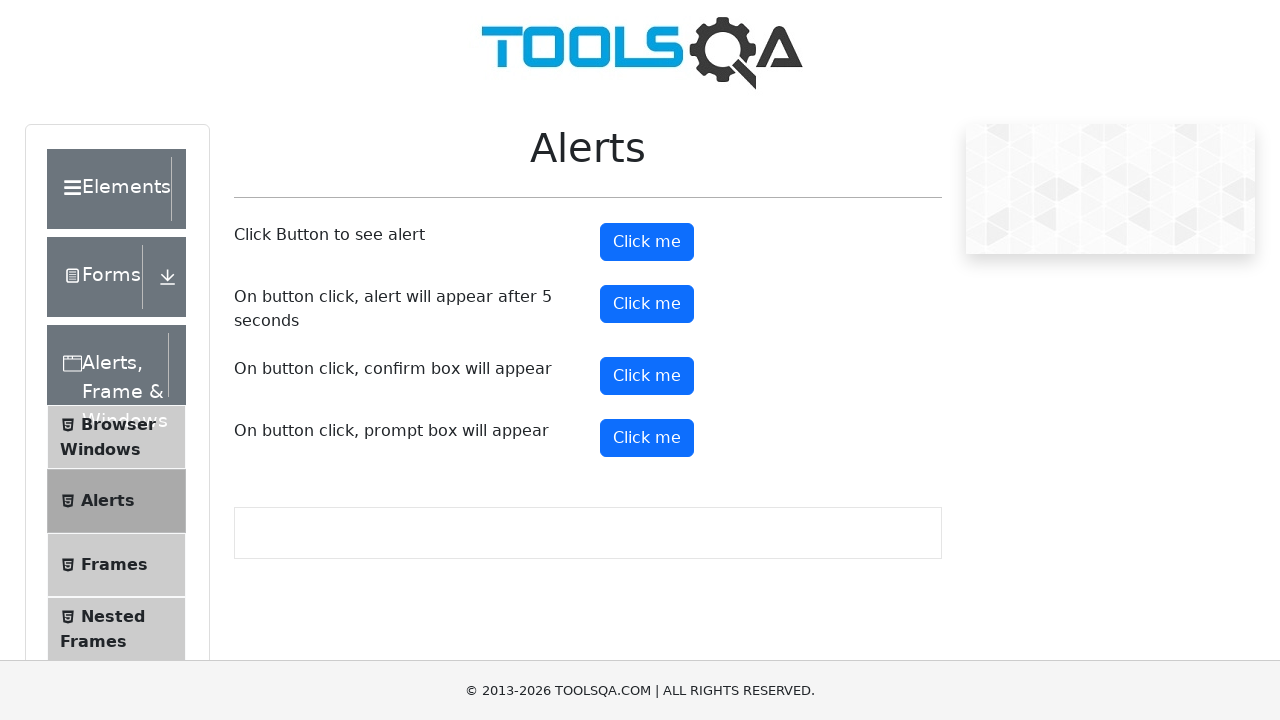

Scrolled to bottom of page
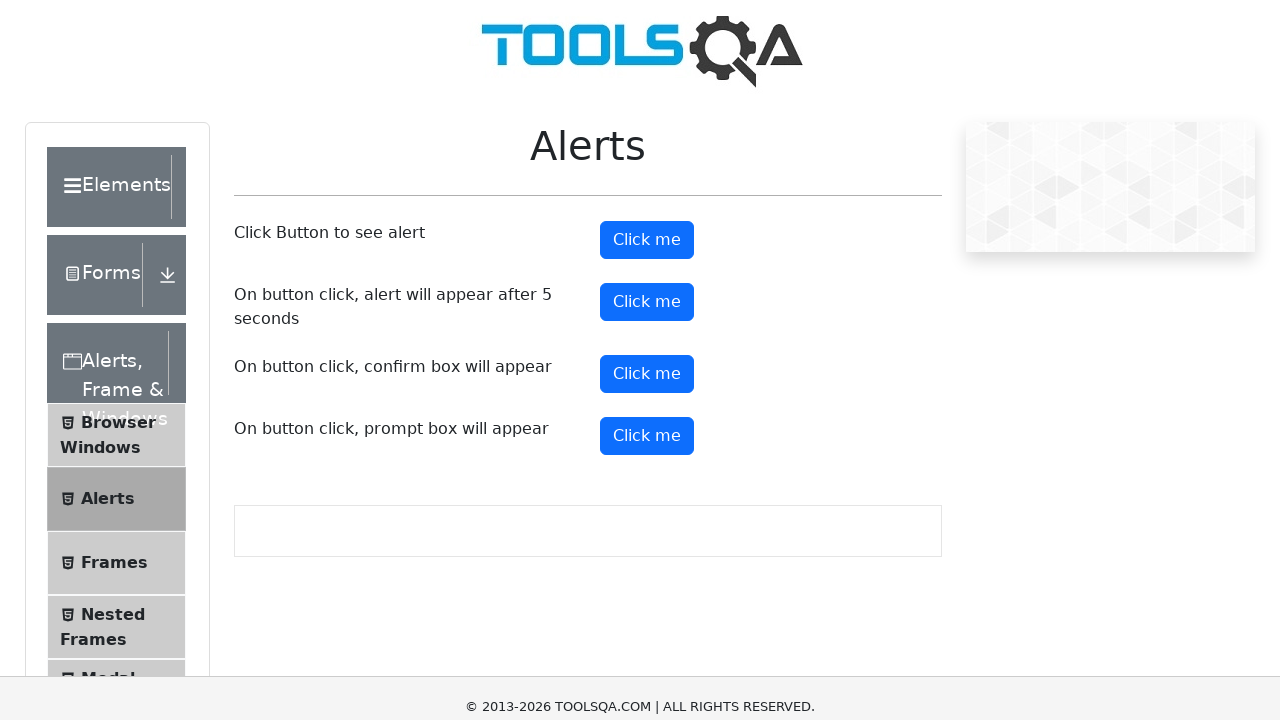

Set up dialog handler to accept alerts
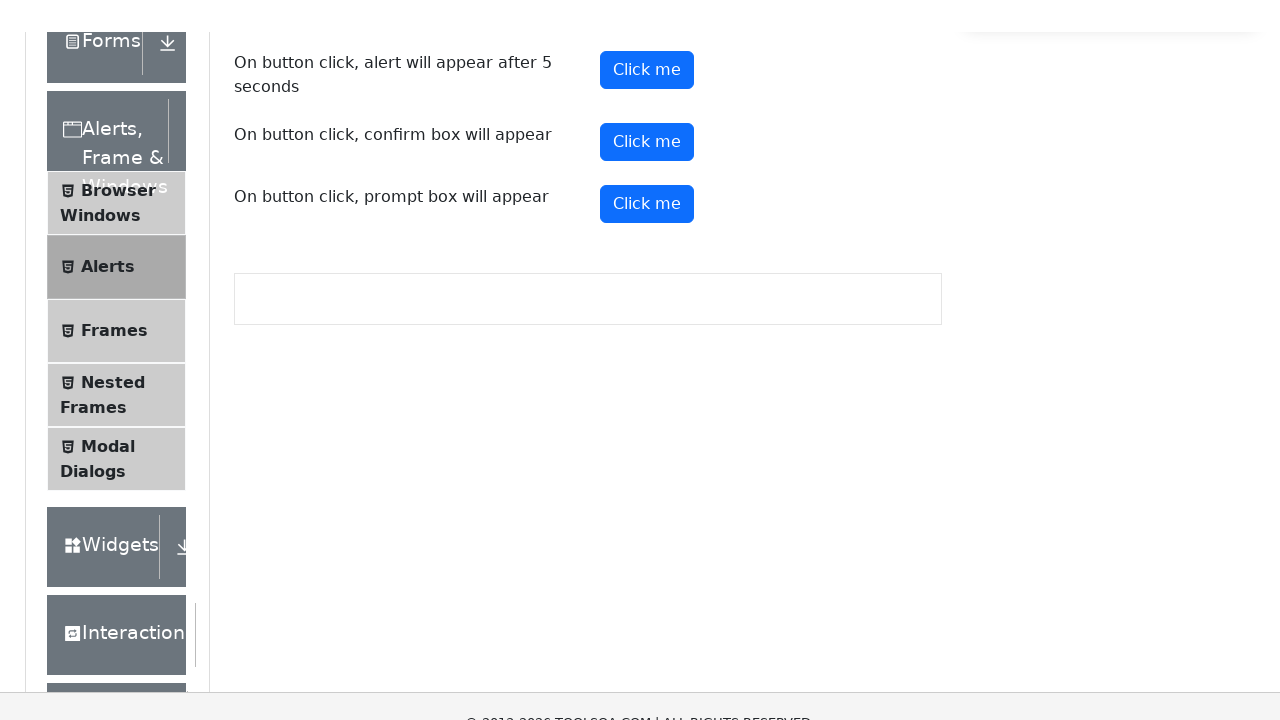

Clicked the timed alert button at (647, 304) on button#timerAlertButton
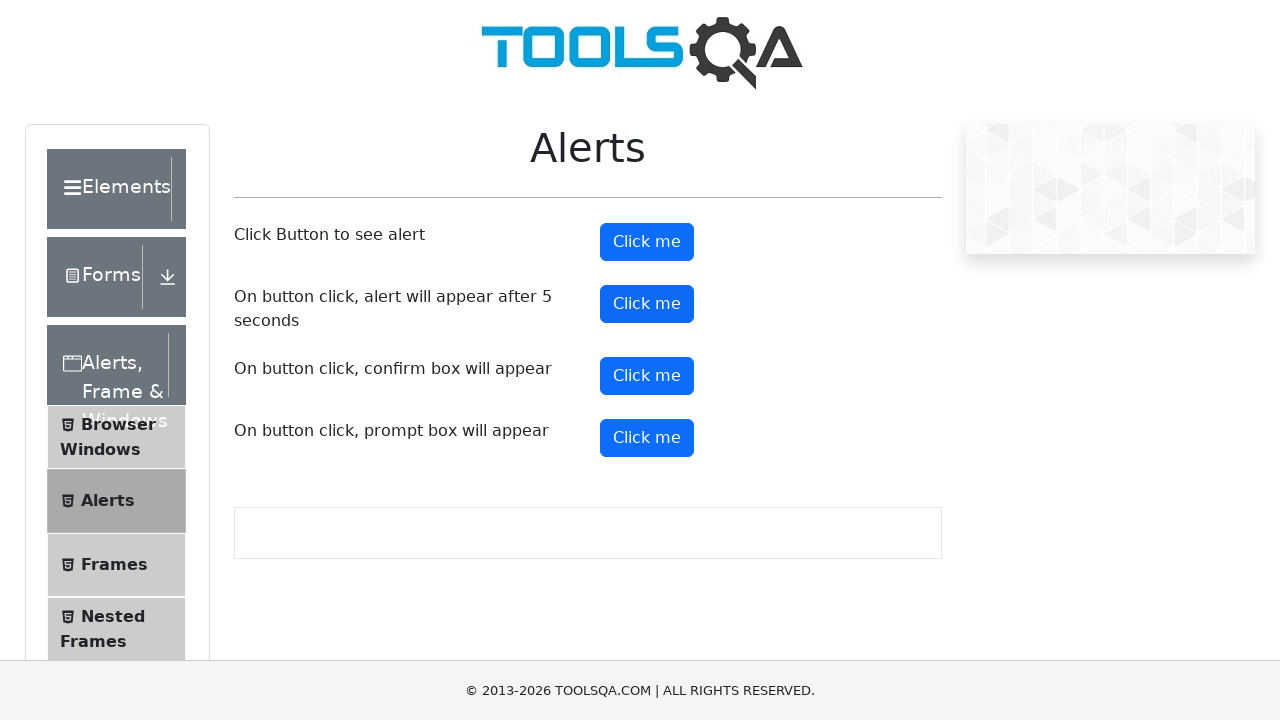

Waited 6 seconds for alert to appear and be accepted
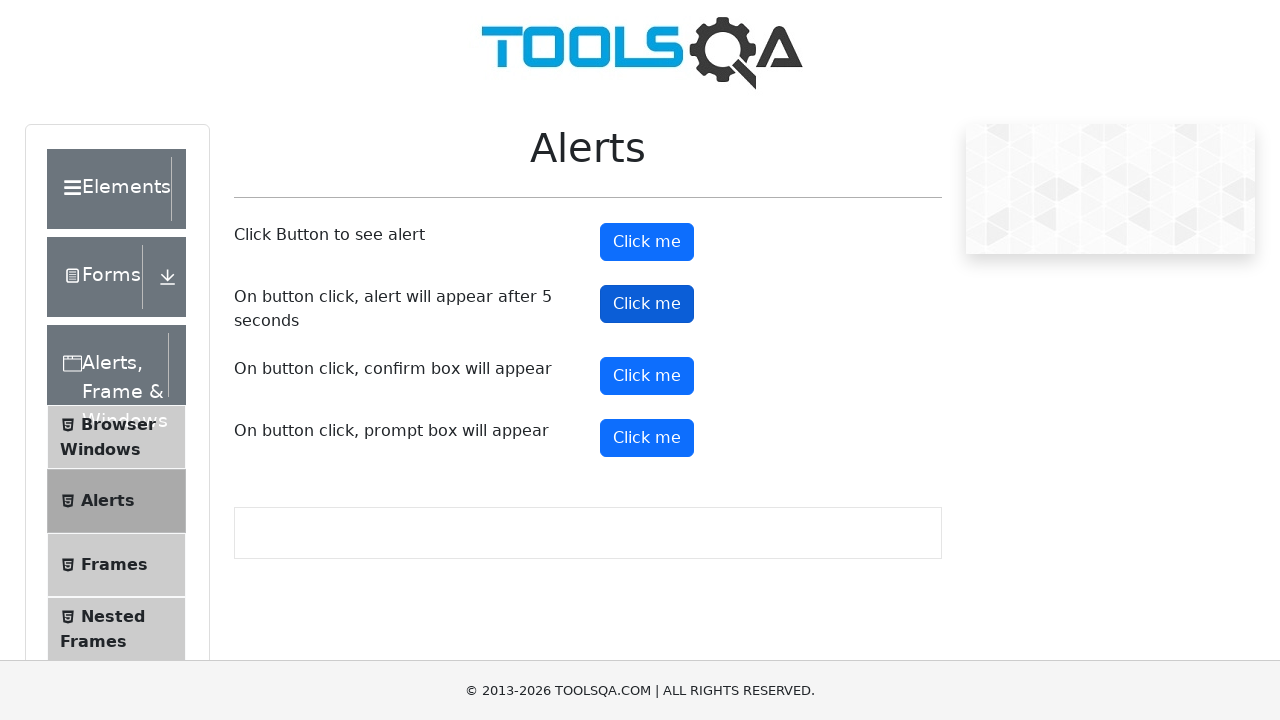

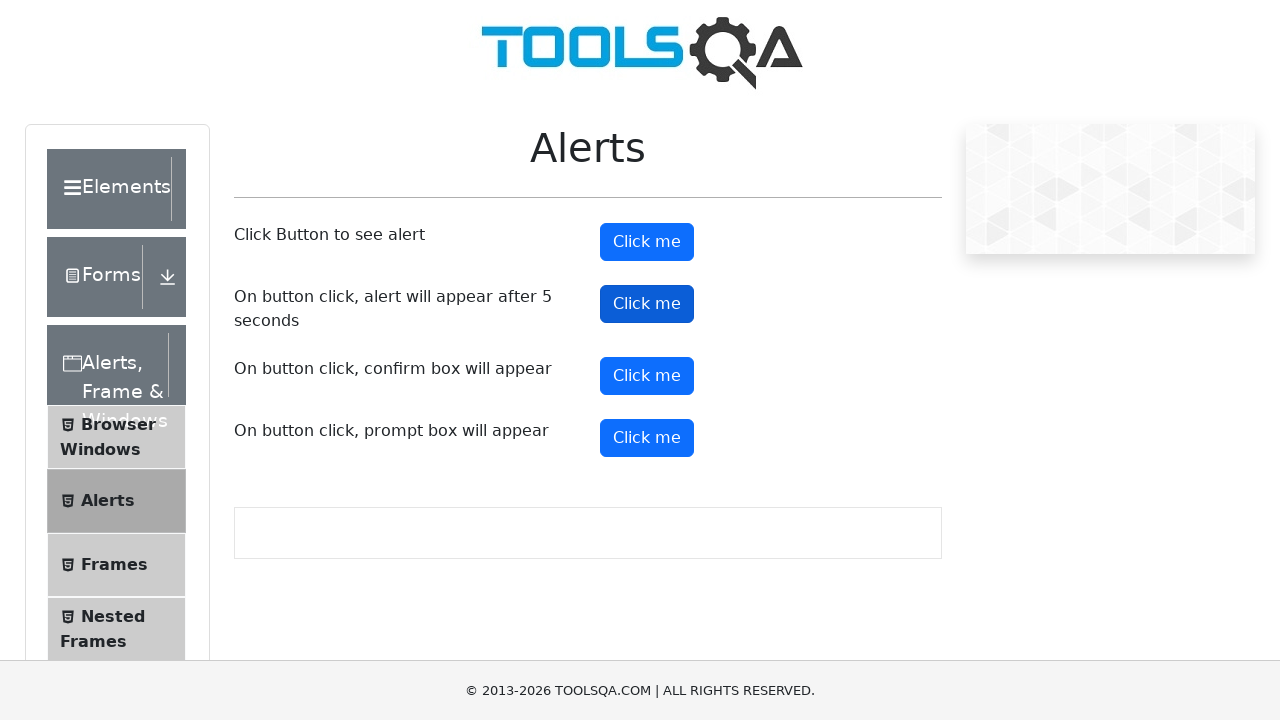